Tests duplicate user registration validation by attempting to register with an existing username and verifying the error message

Starting URL: https://buggy.justtestit.org/

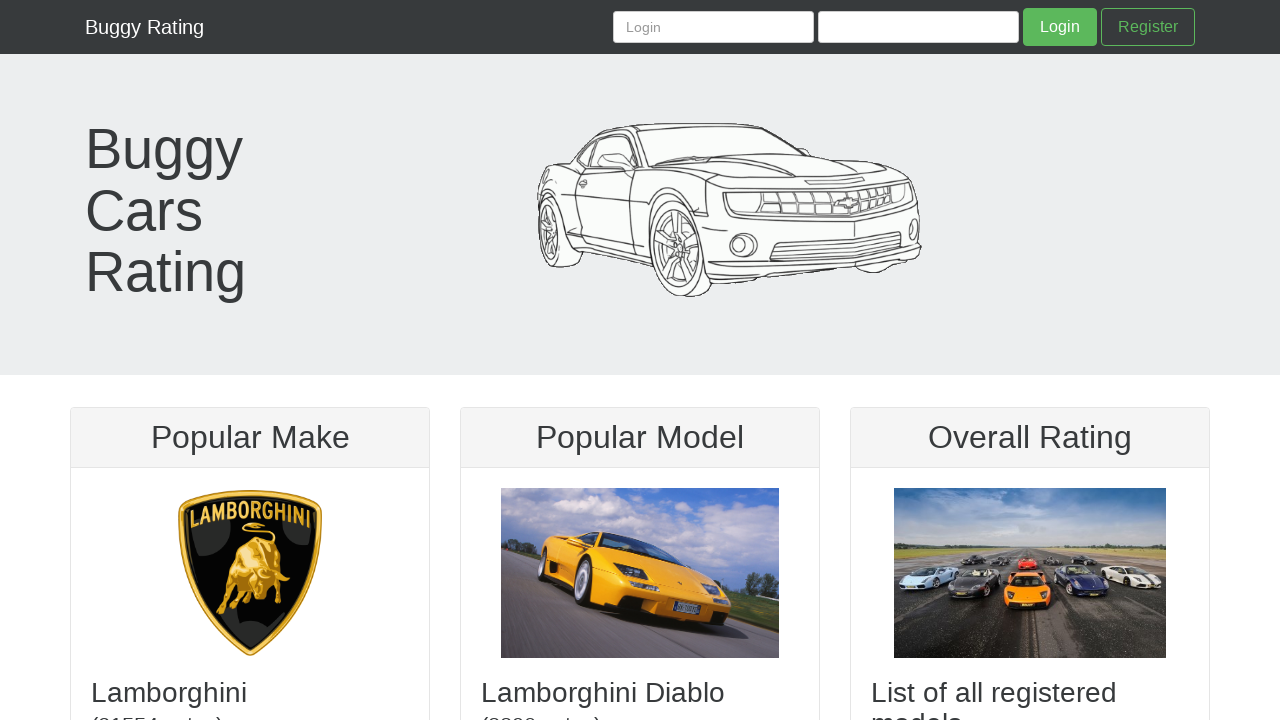

Clicked Register button to navigate to registration page at (1148, 27) on xpath=/html/body/my-app/header/nav/div/my-login/div/form/a
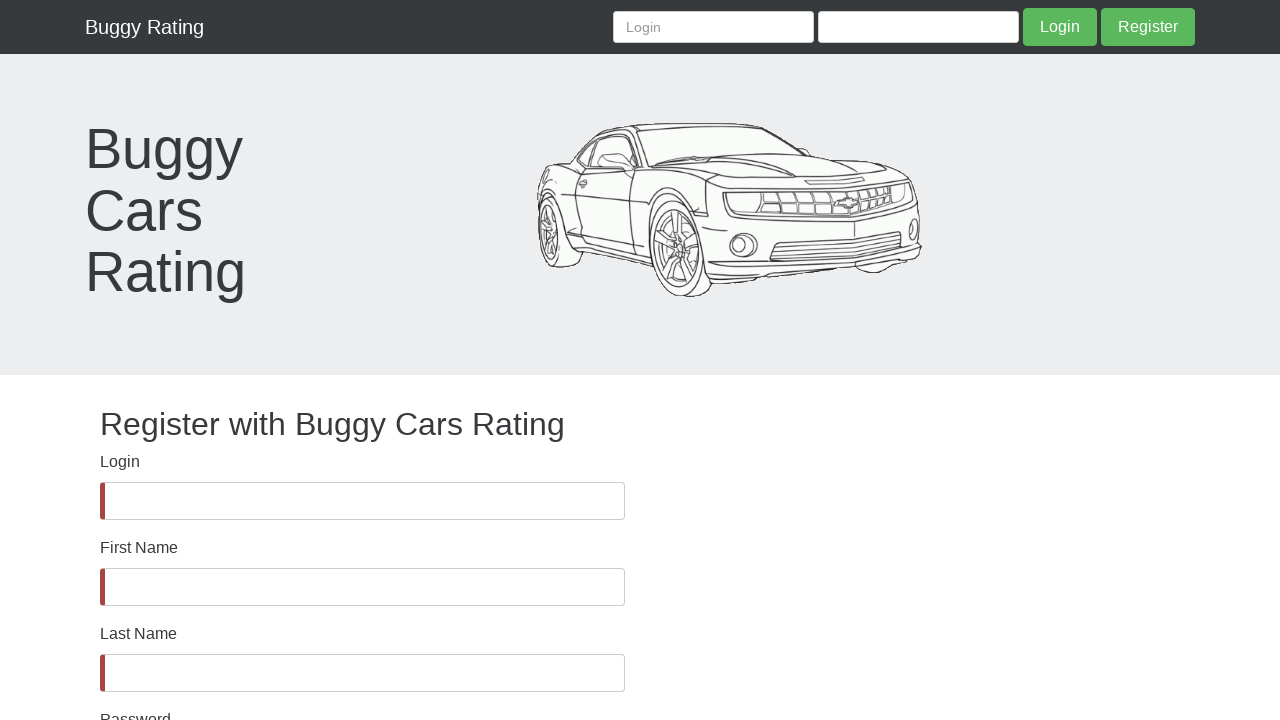

Filled username field with 'Buggy123' on #username
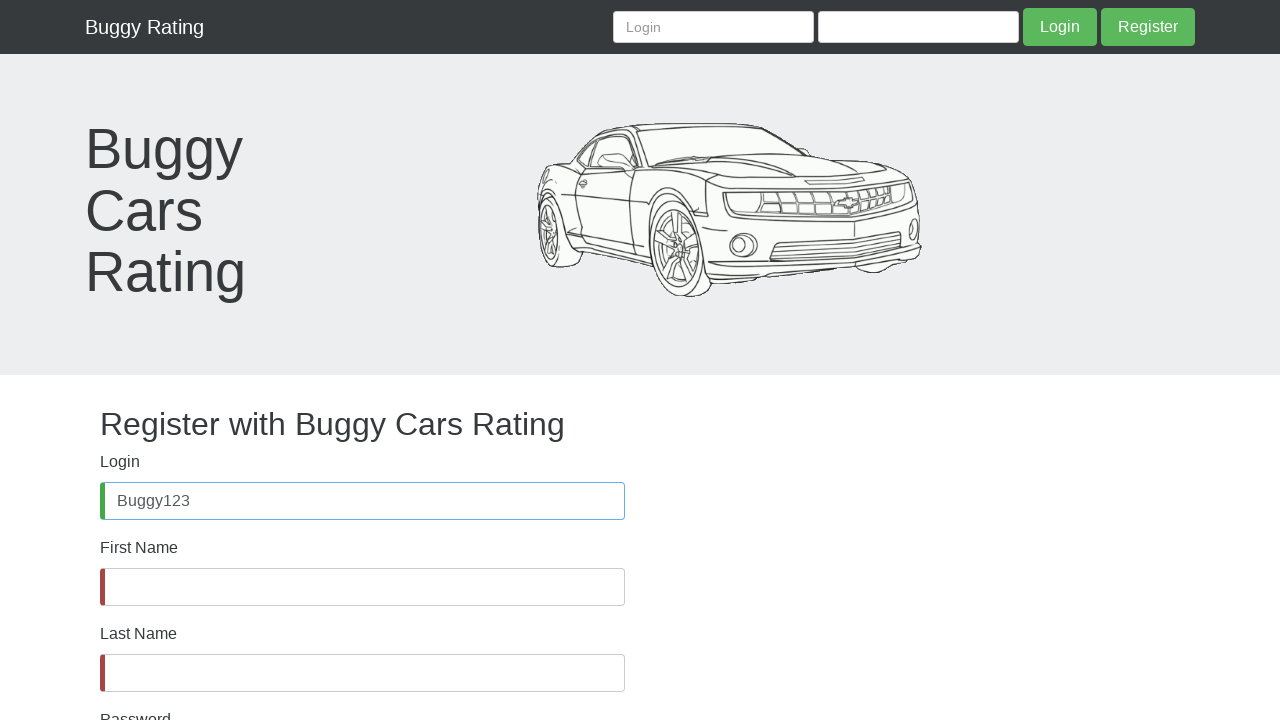

Filled first name field with 'John' on #firstName
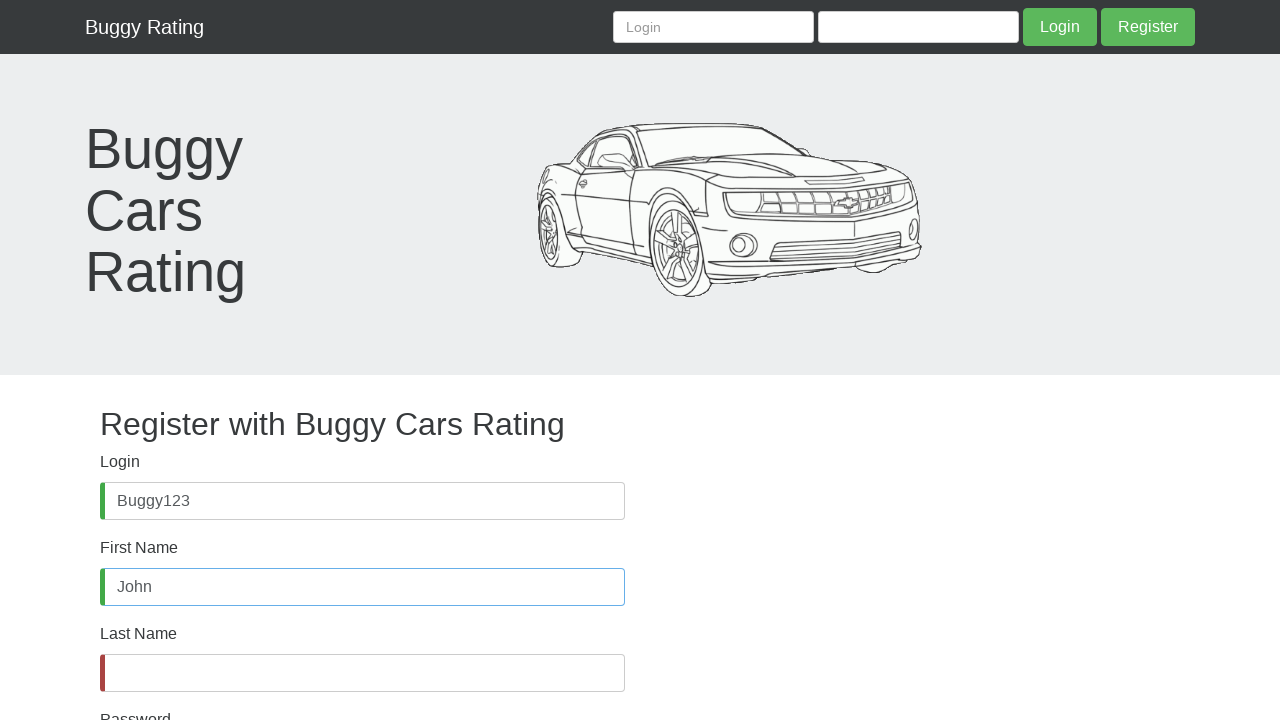

Filled last name field with 'Doe' on #lastName
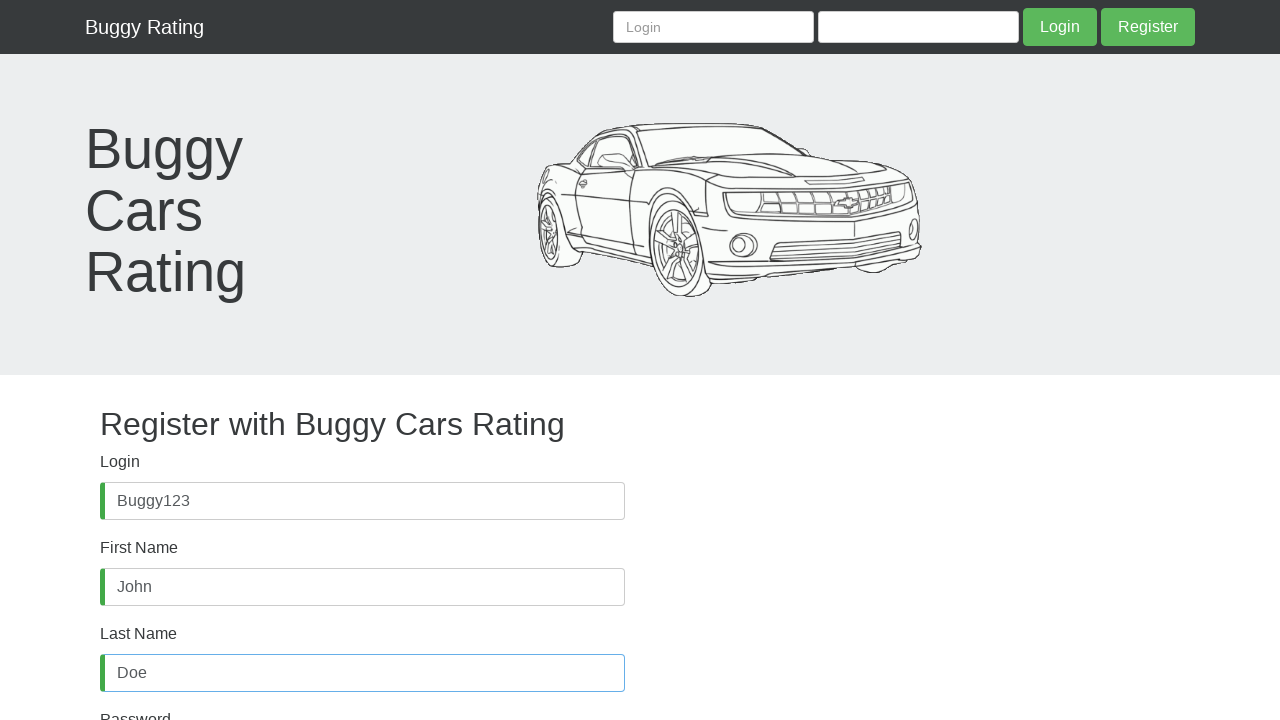

Filled password field with 'Password@123' on #password
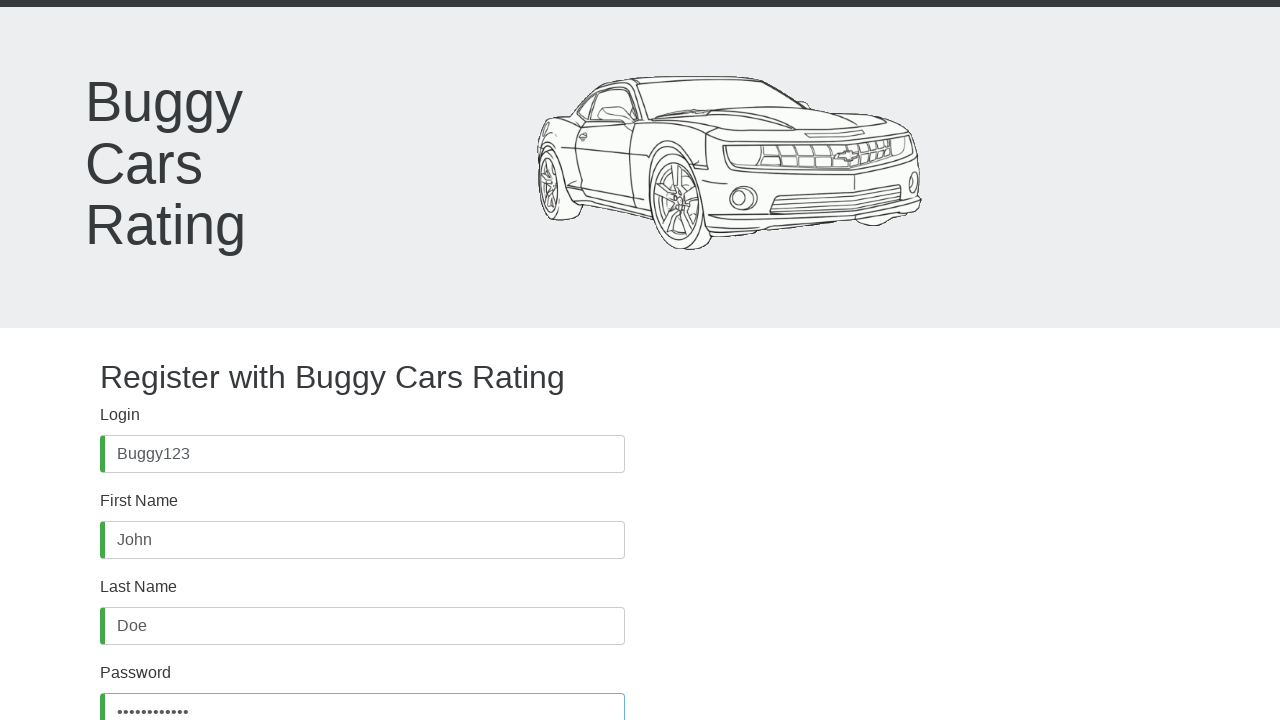

Filled confirm password field with 'Password@123' on input[name='confirmPassword']
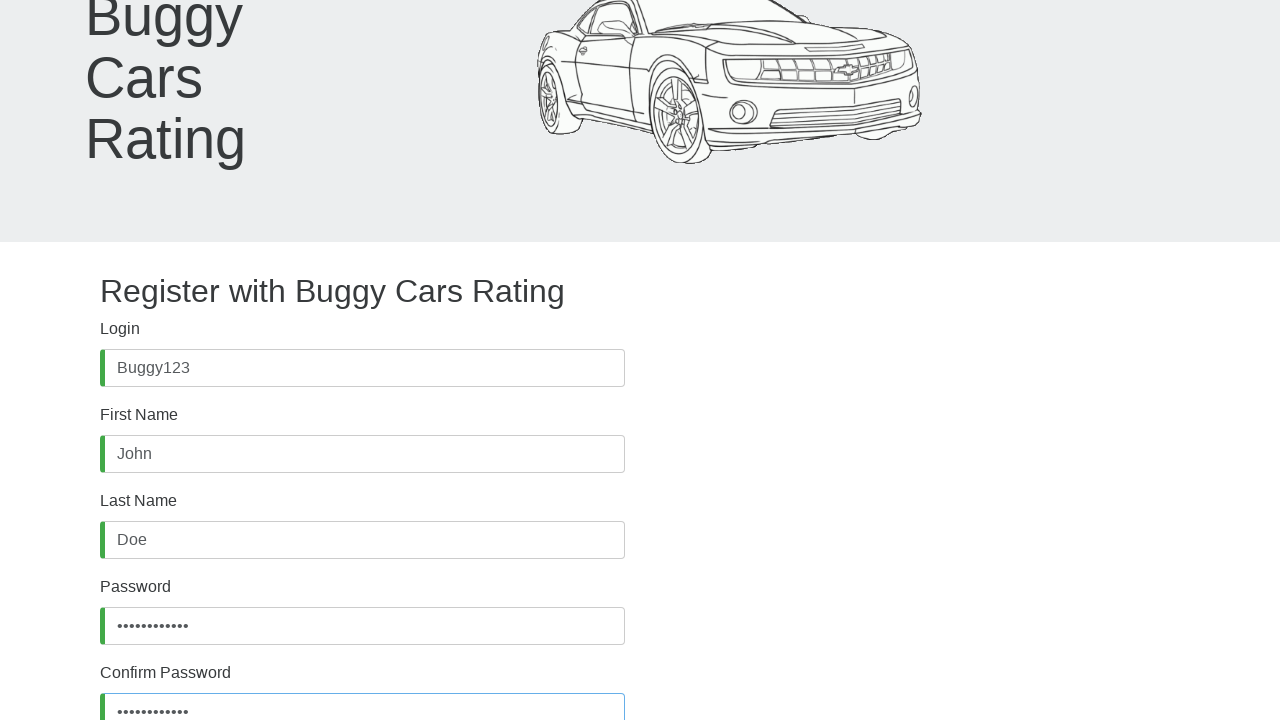

Clicked register button to submit the form at (147, 628) on xpath=/html/body/my-app/div/main/my-register/div/div/form/button
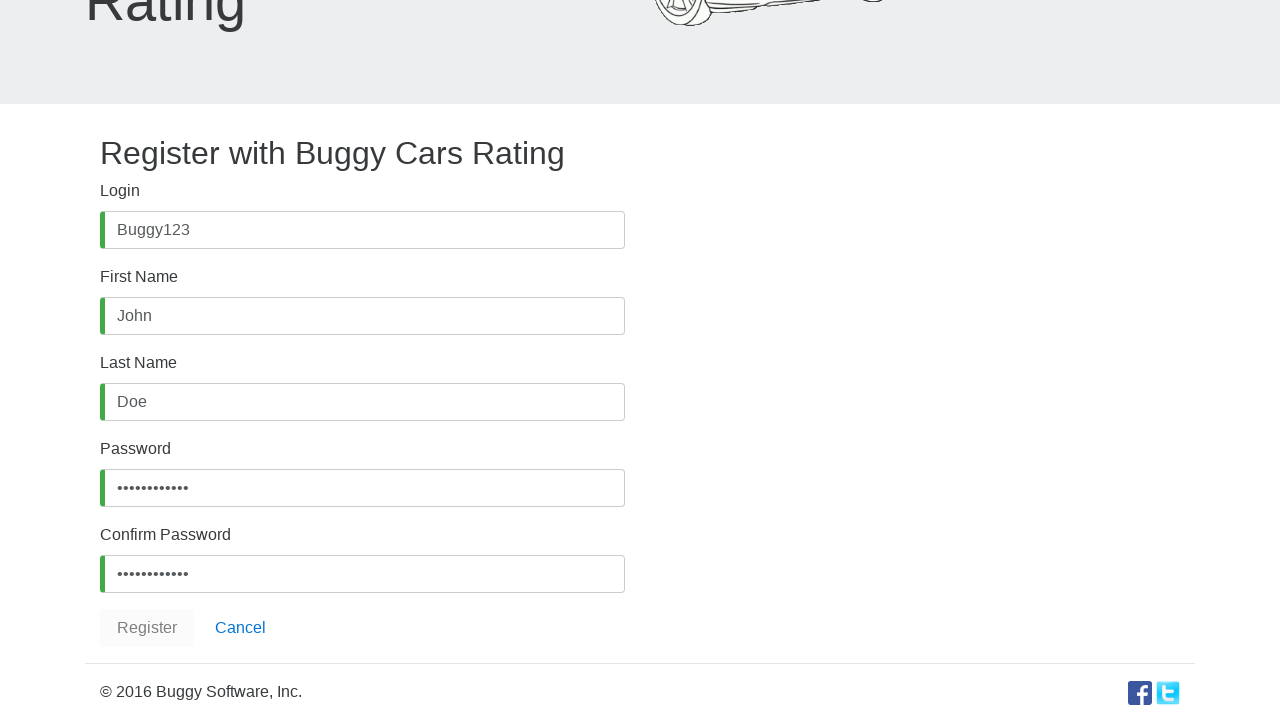

Waited for duplicate user error message to appear
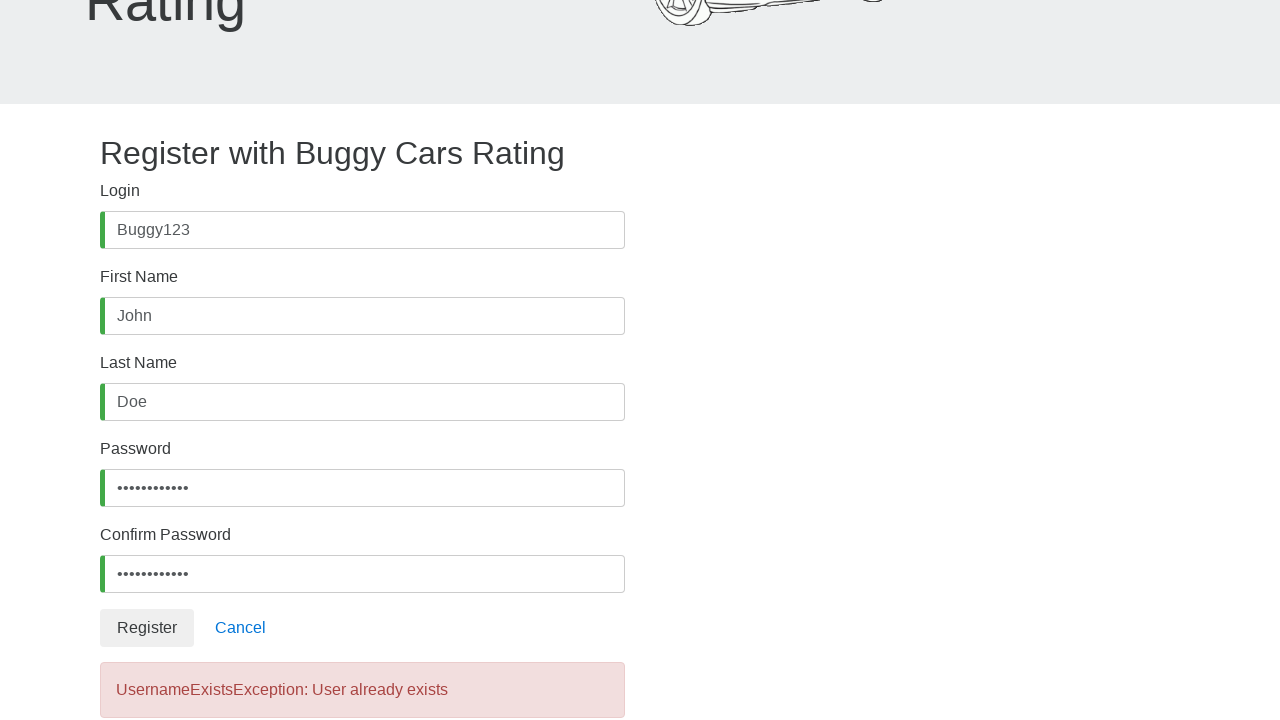

Verified error message 'UsernameExistsException: User already exists' is displayed
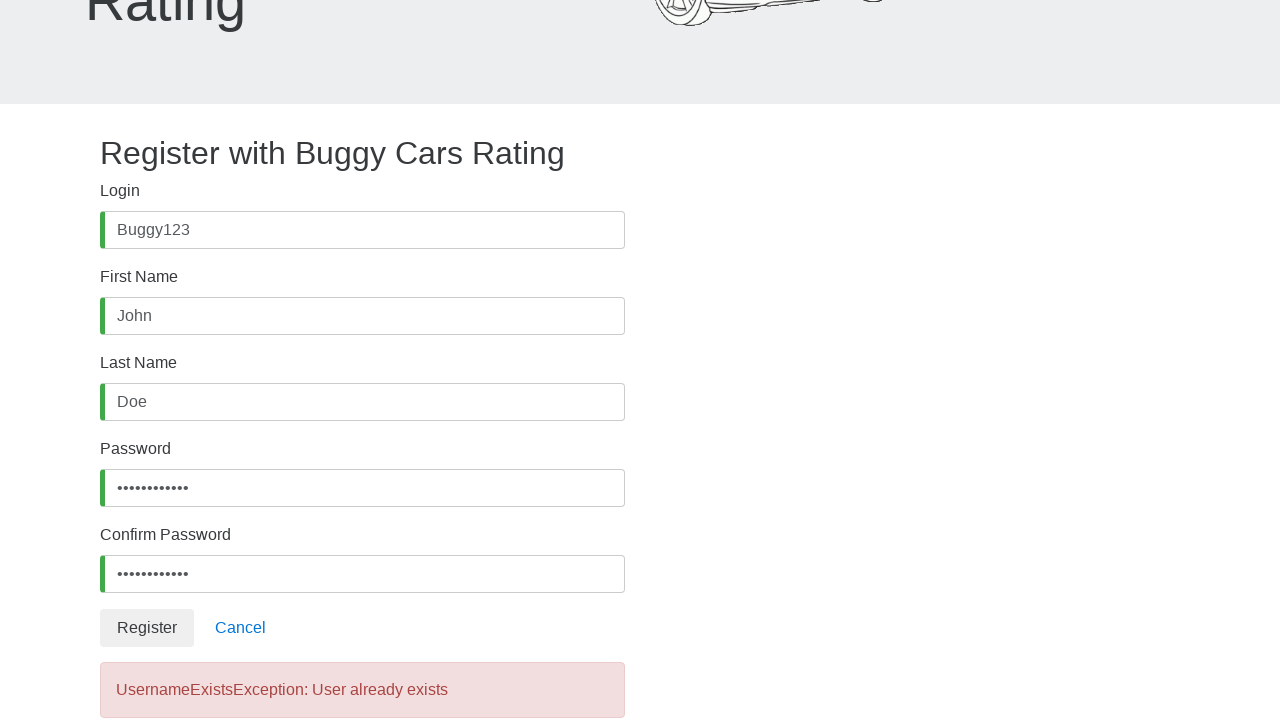

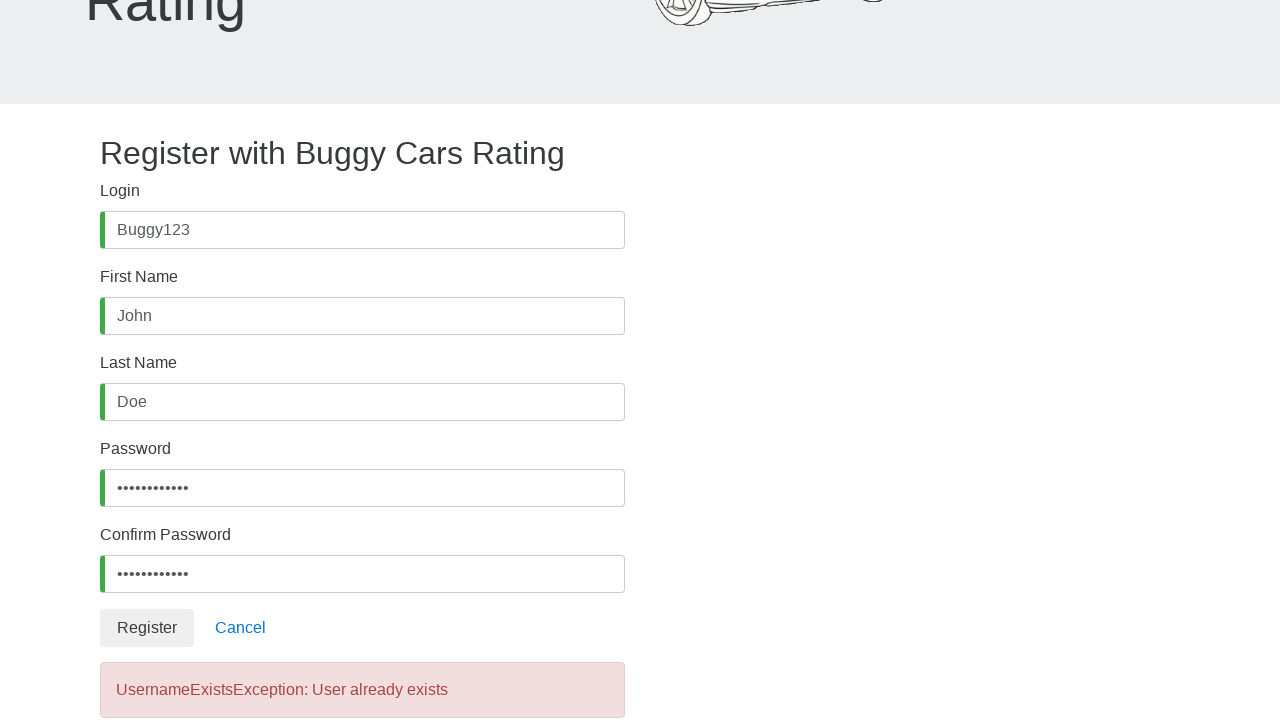